Tests hovering over a link to display a tooltip and verifies the tooltip text

Starting URL: https://demoqa.com/tool-tips

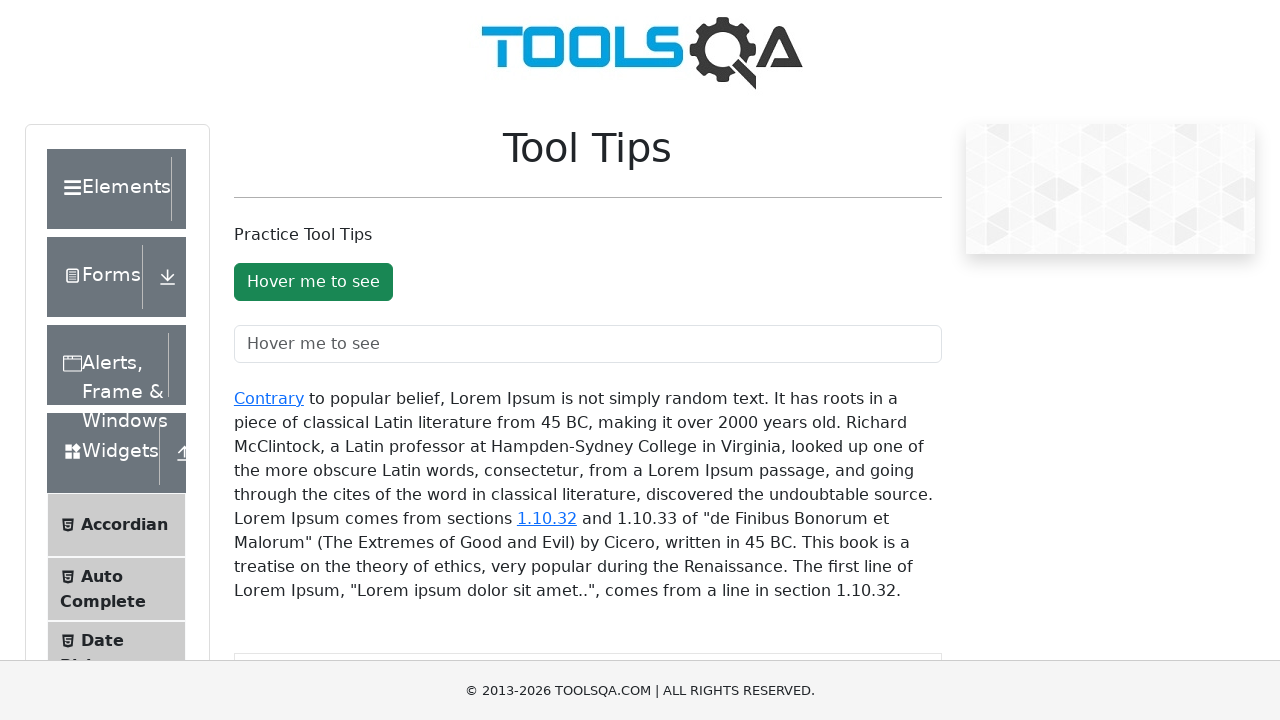

Hovered over the 'Contrary' link to trigger tooltip at (269, 398) on xpath=//a[text()='Contrary']
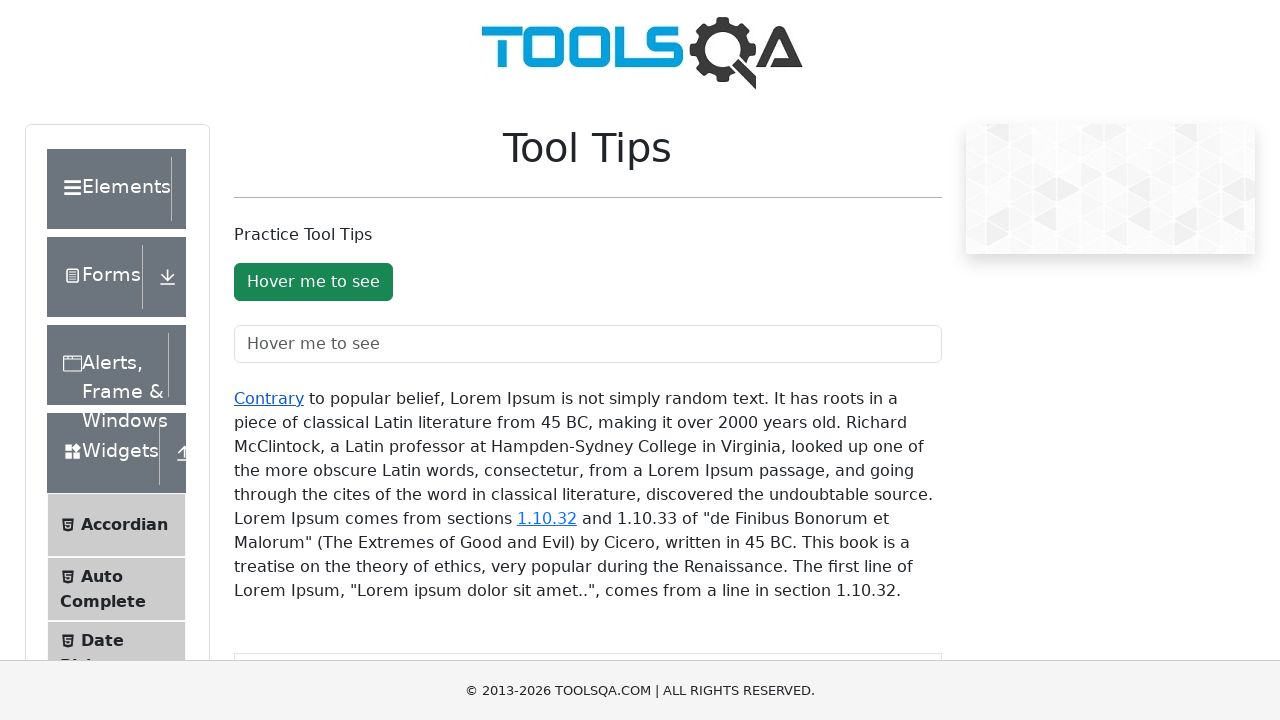

Tooltip appeared after hovering over the link
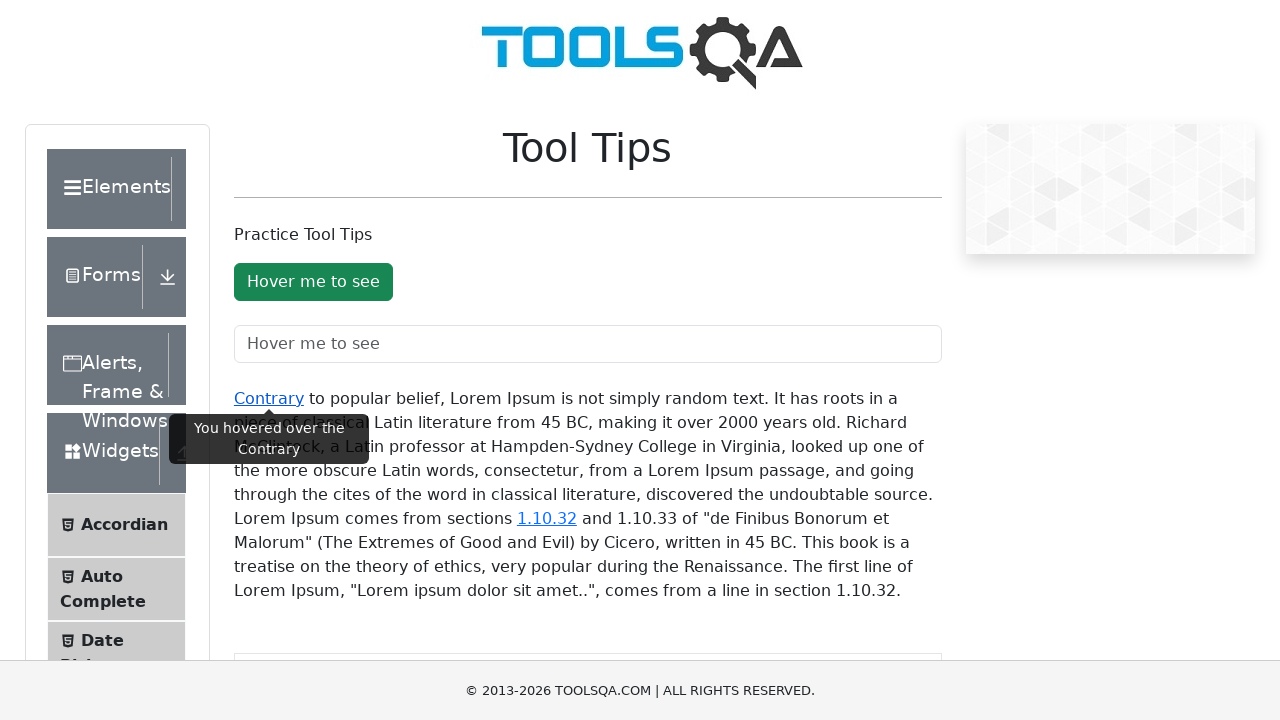

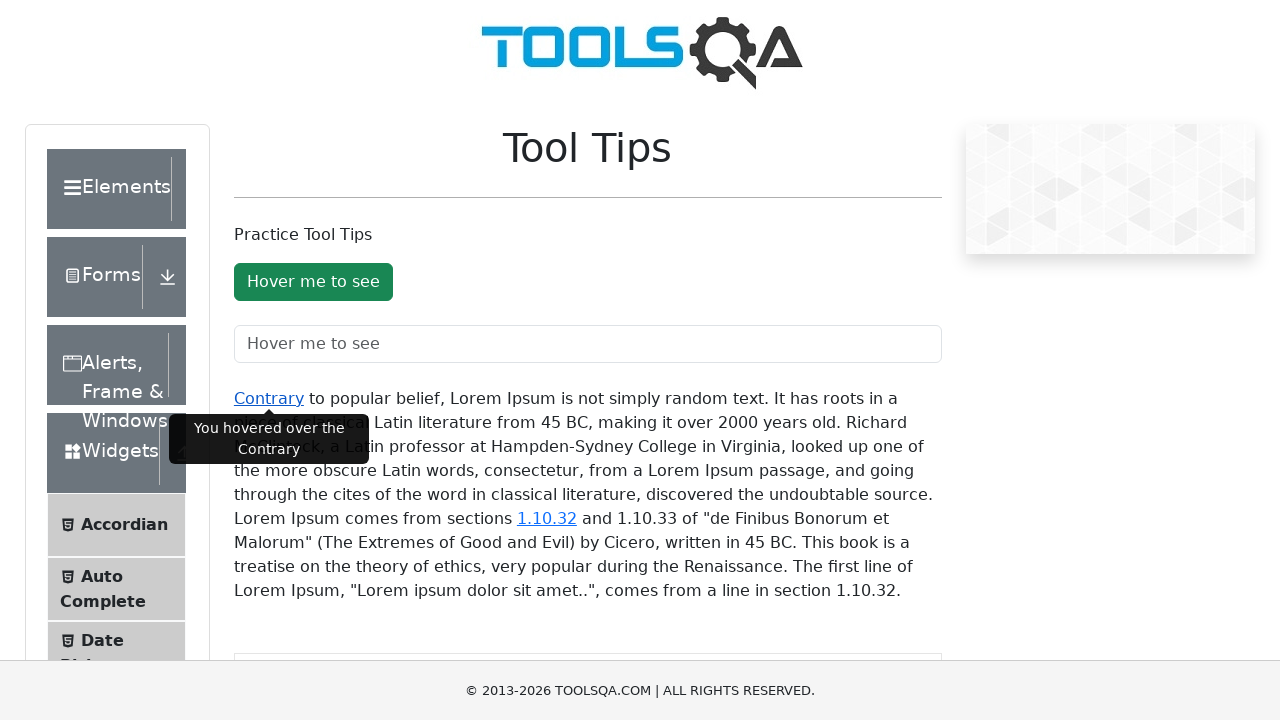